Navigates to OrangeHRM demo site and verifies the login branding element is present

Starting URL: https://opensource-demo.orangehrmlive.com

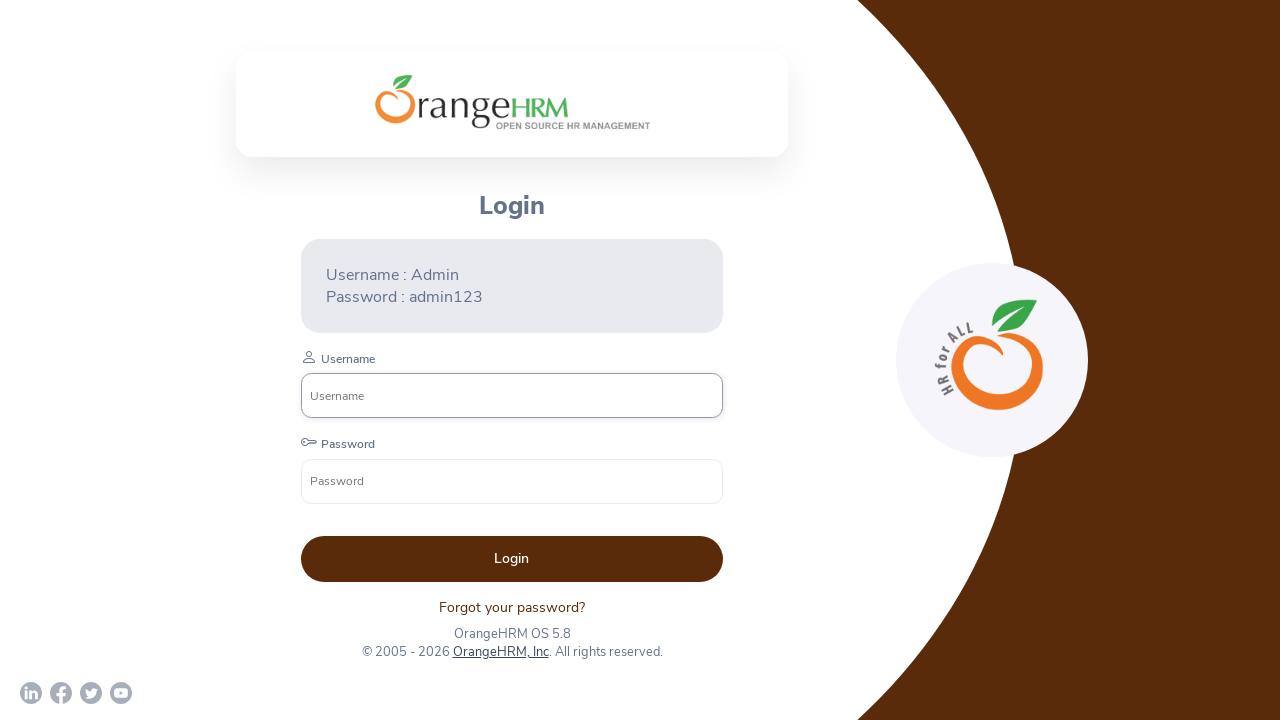

Waited for login branding element to be visible
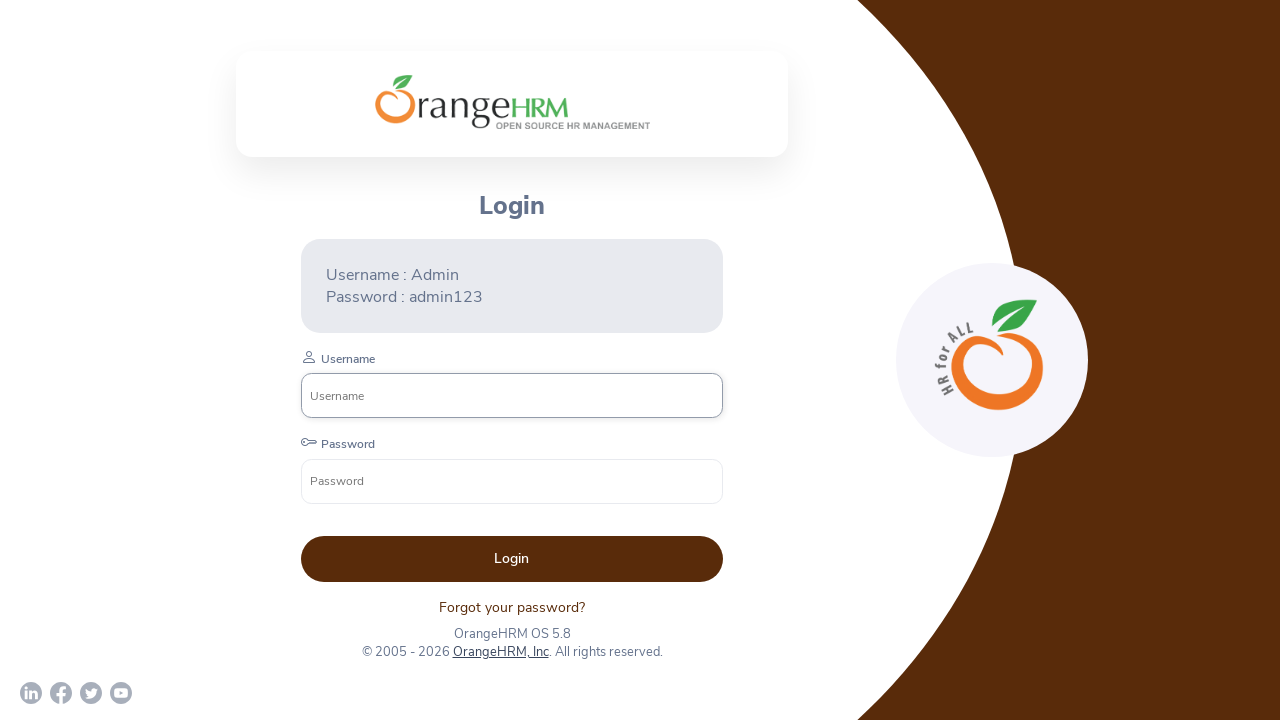

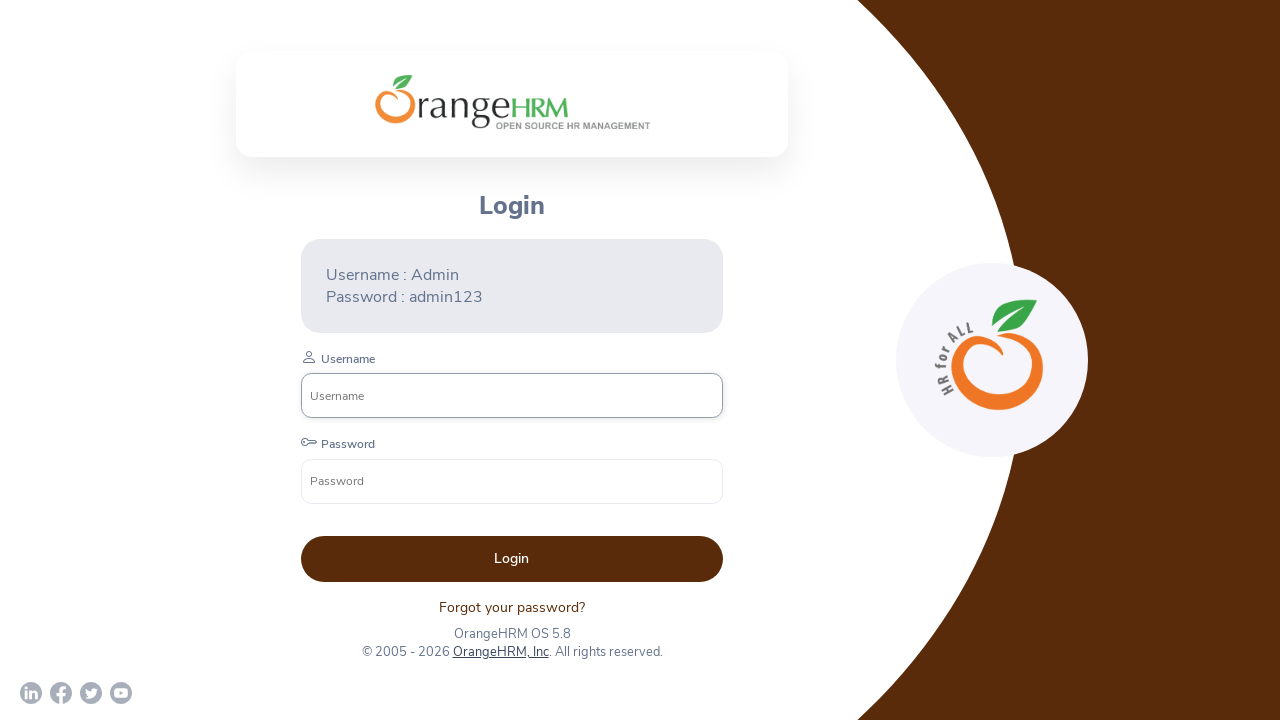